Tests language toggle functionality by switching between Bangla and English language options on the website

Starting URL: https://chaldal.com/

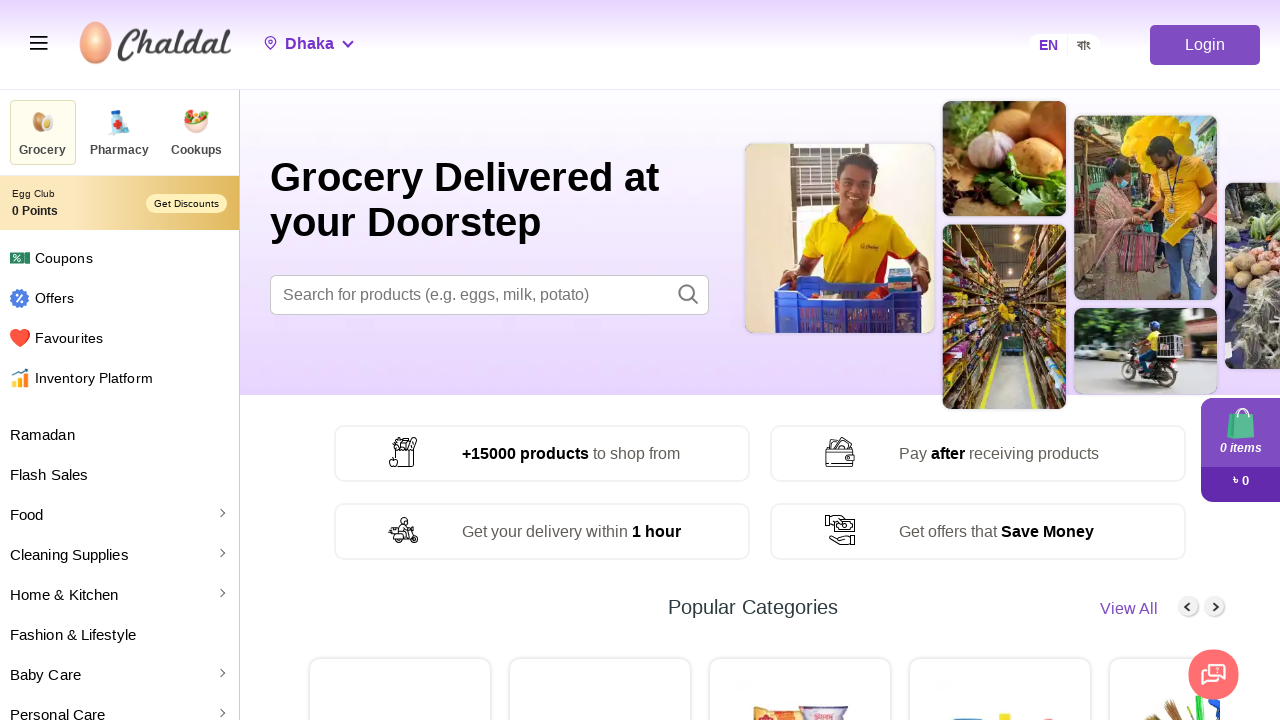

Clicked on Bangla language option at (1077, 44) on xpath=//p[contains(text(),'বাং')]
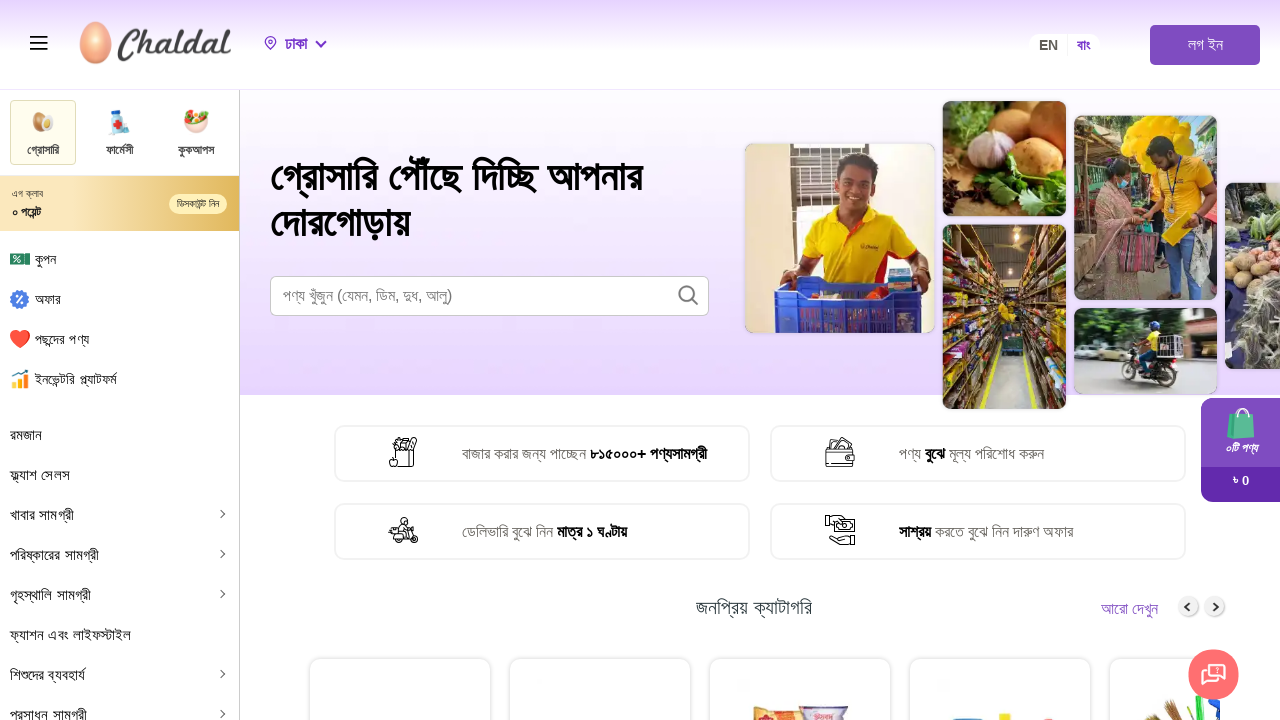

Waited 1 second for language change to Bangla
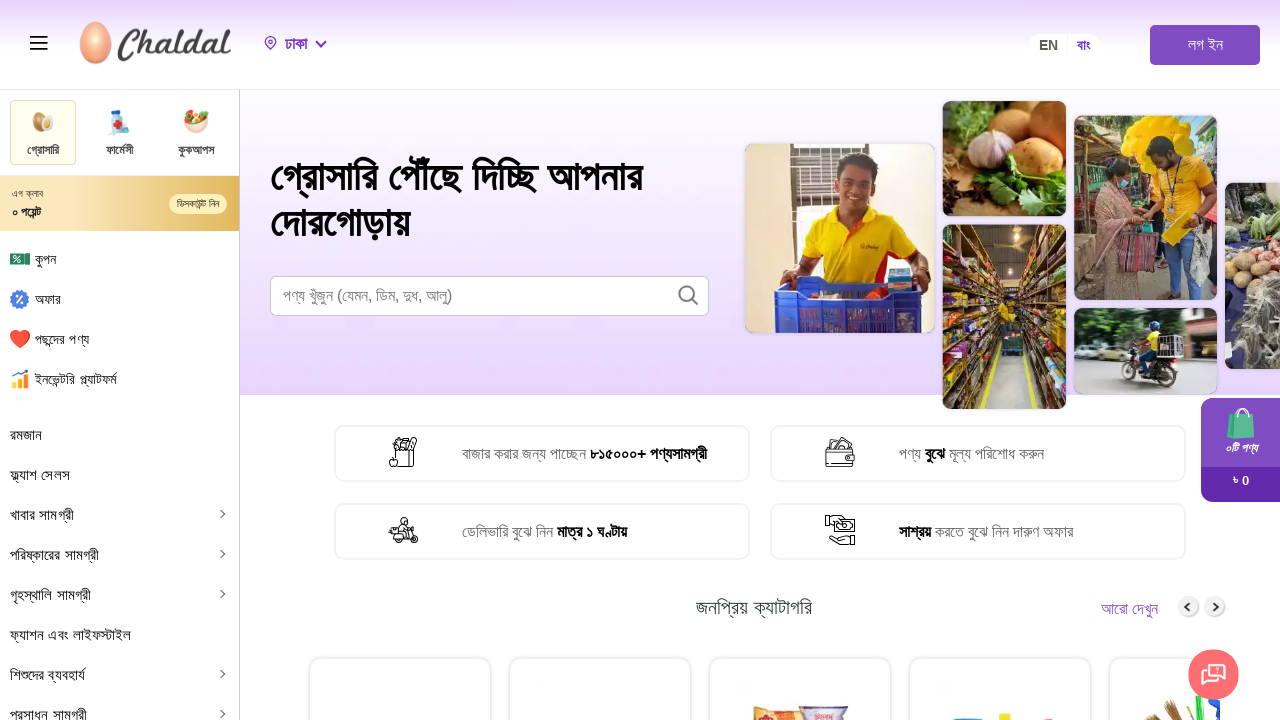

Clicked on English language option at (1044, 44) on xpath=//p[contains(text(),'EN')]
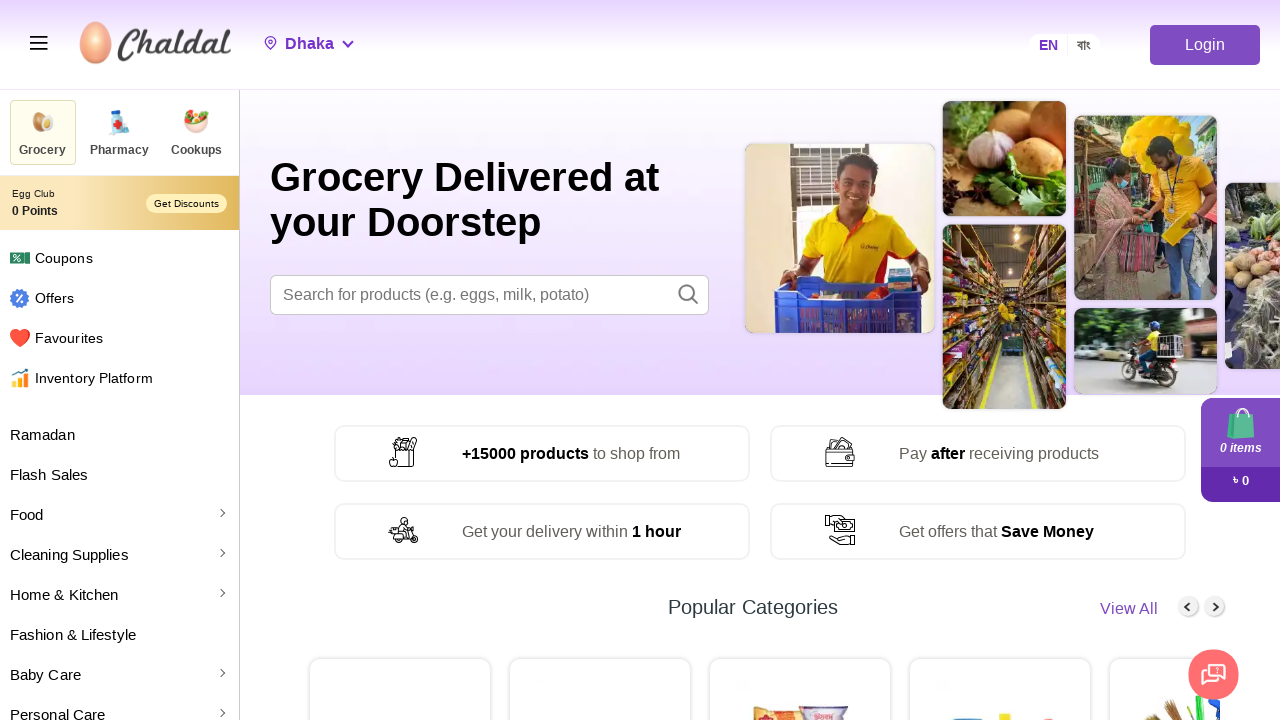

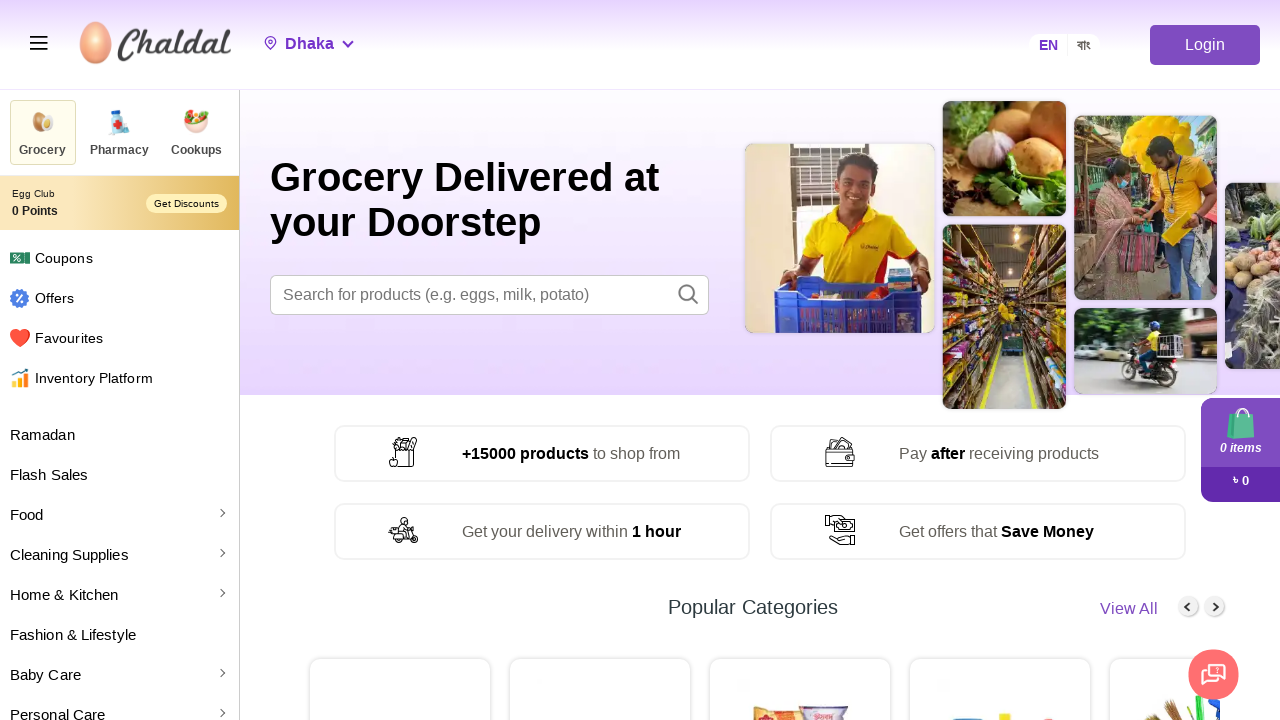